Tests login form validation by leaving password empty and verifying "Password is required" error message

Starting URL: https://www.saucedemo.com/

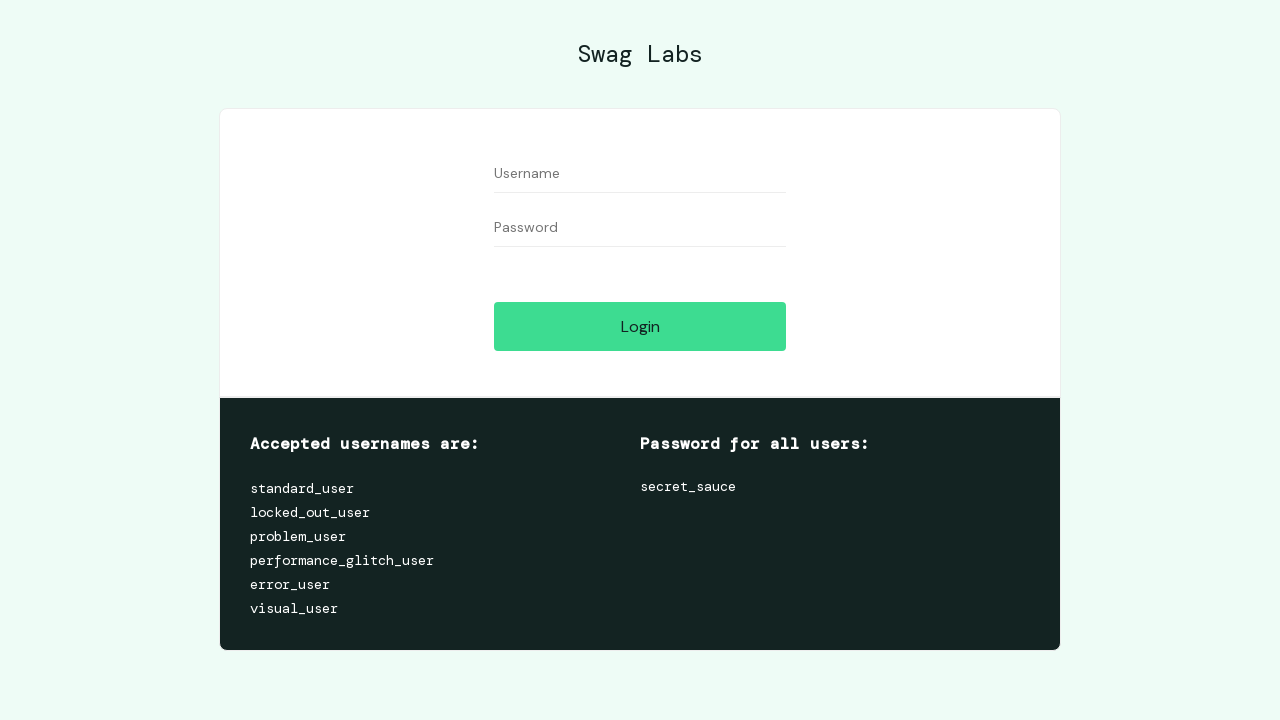

Navigated to Sauce Labs login page
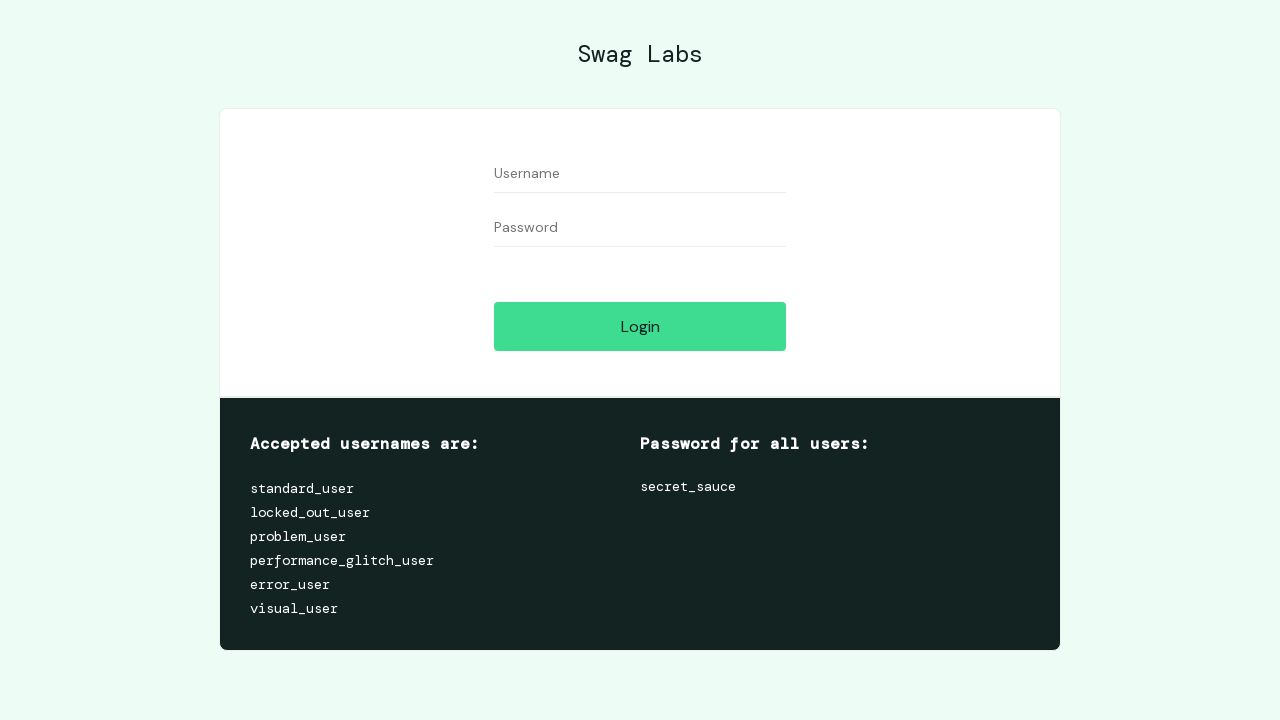

Filled username field with 'standard_user' on #user-name
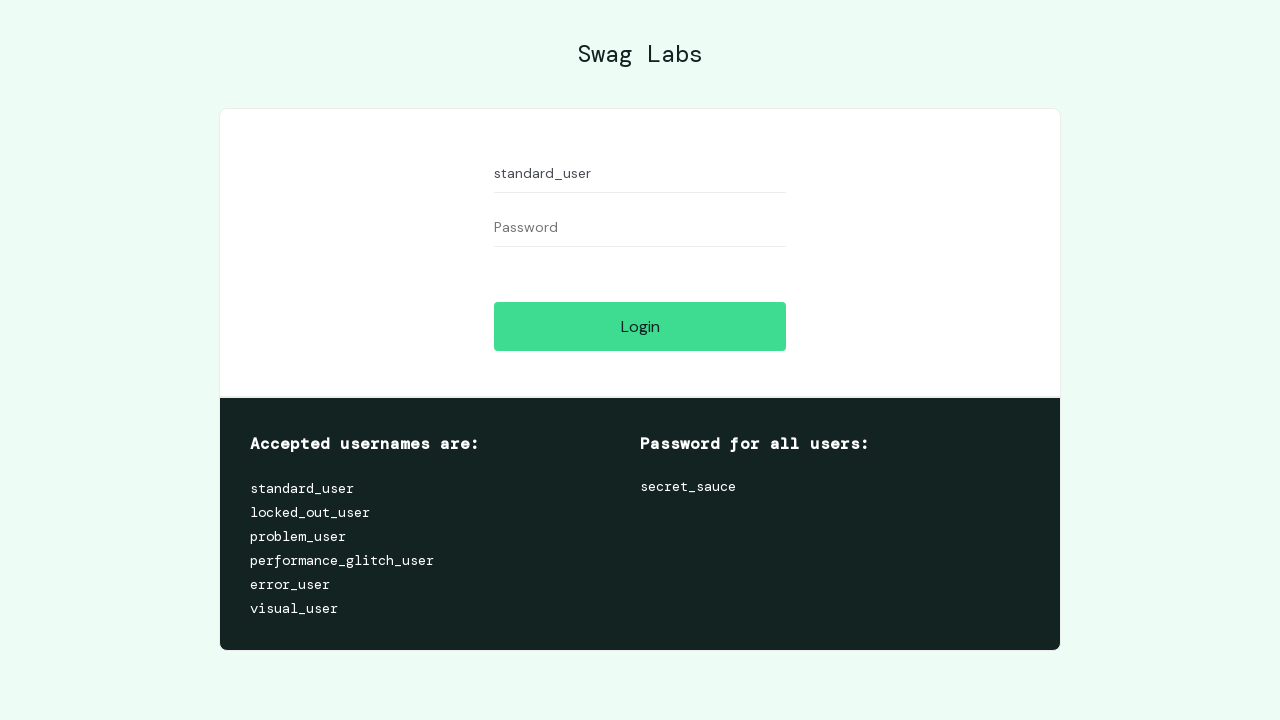

Clicked login button with empty password at (640, 326) on #login-button
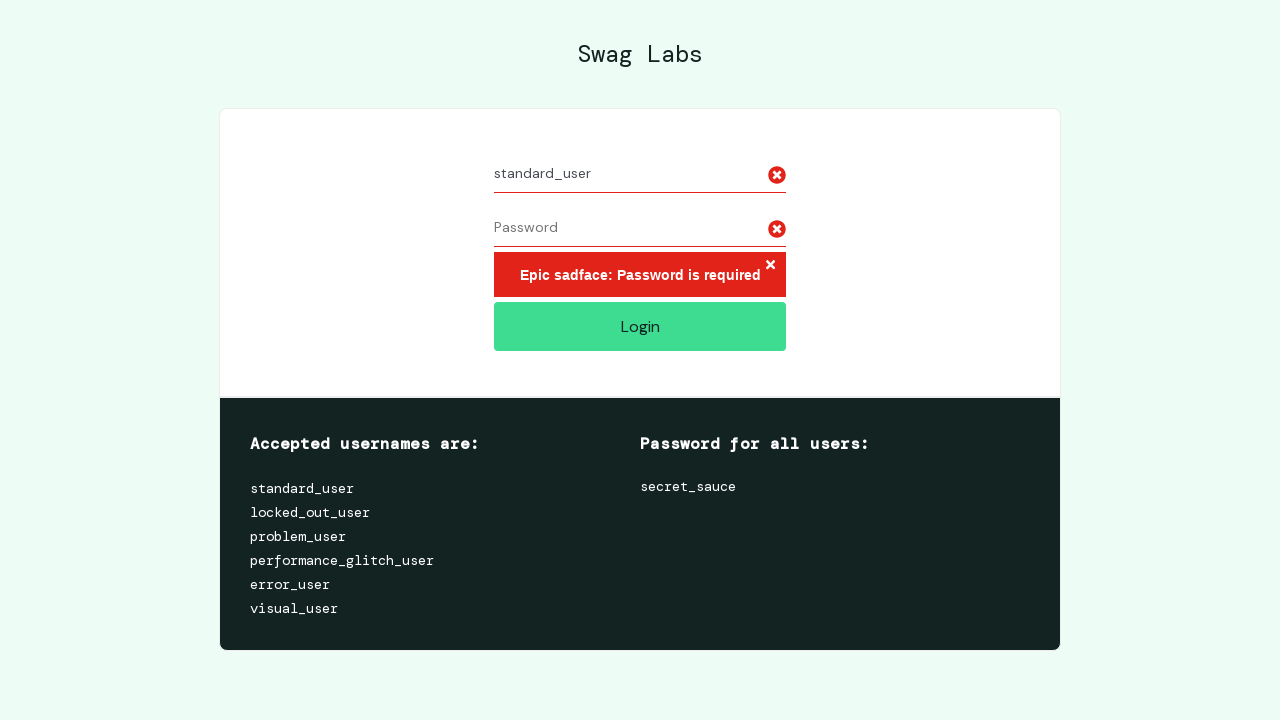

Error message container appeared
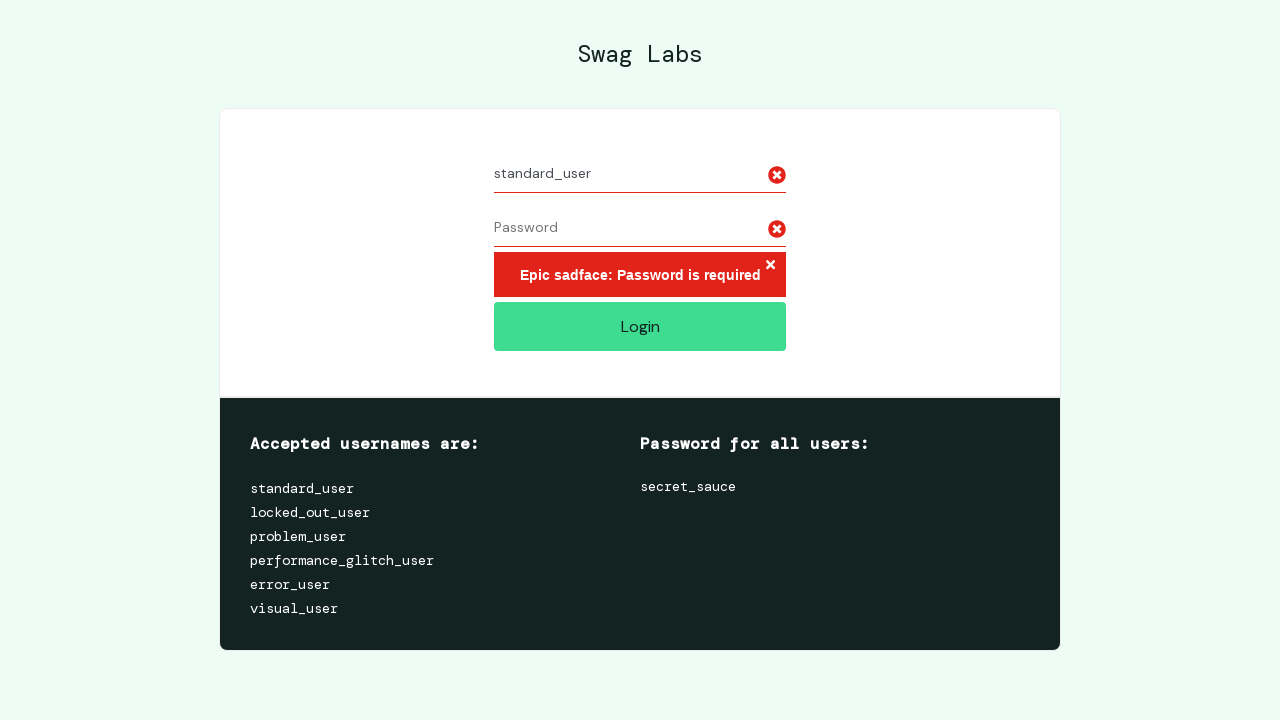

Verified 'Password is required' error message is displayed
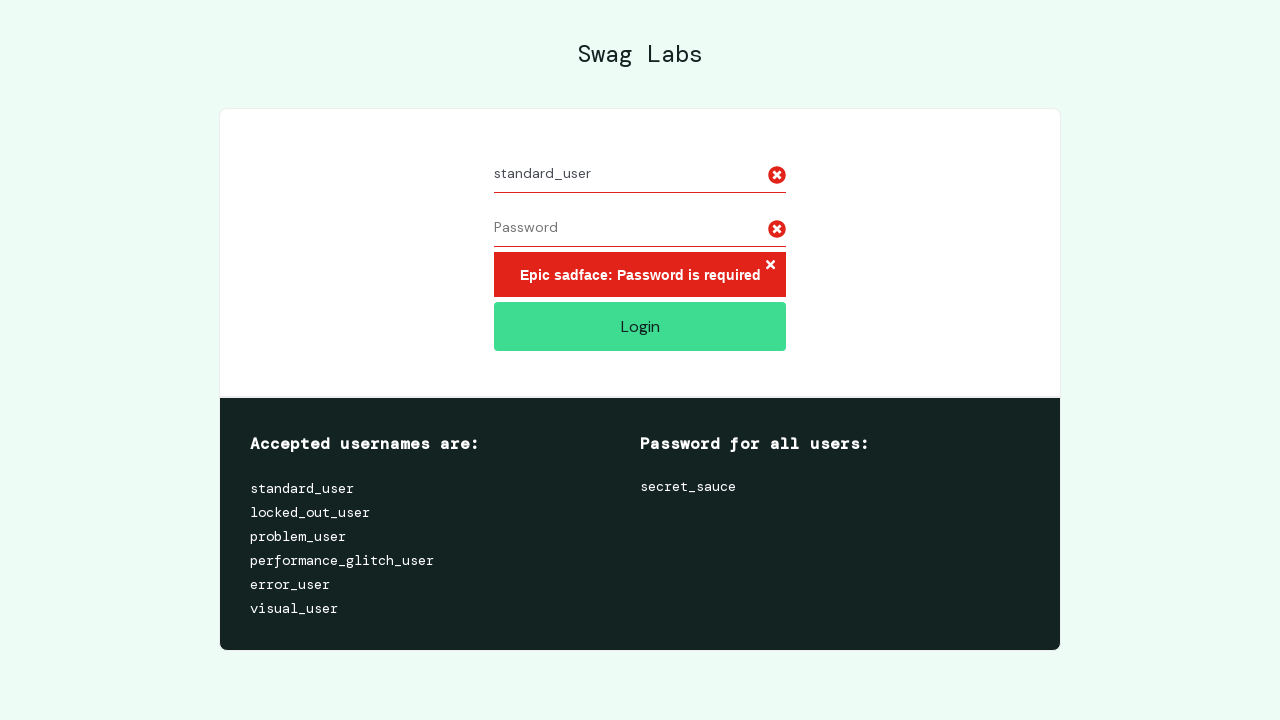

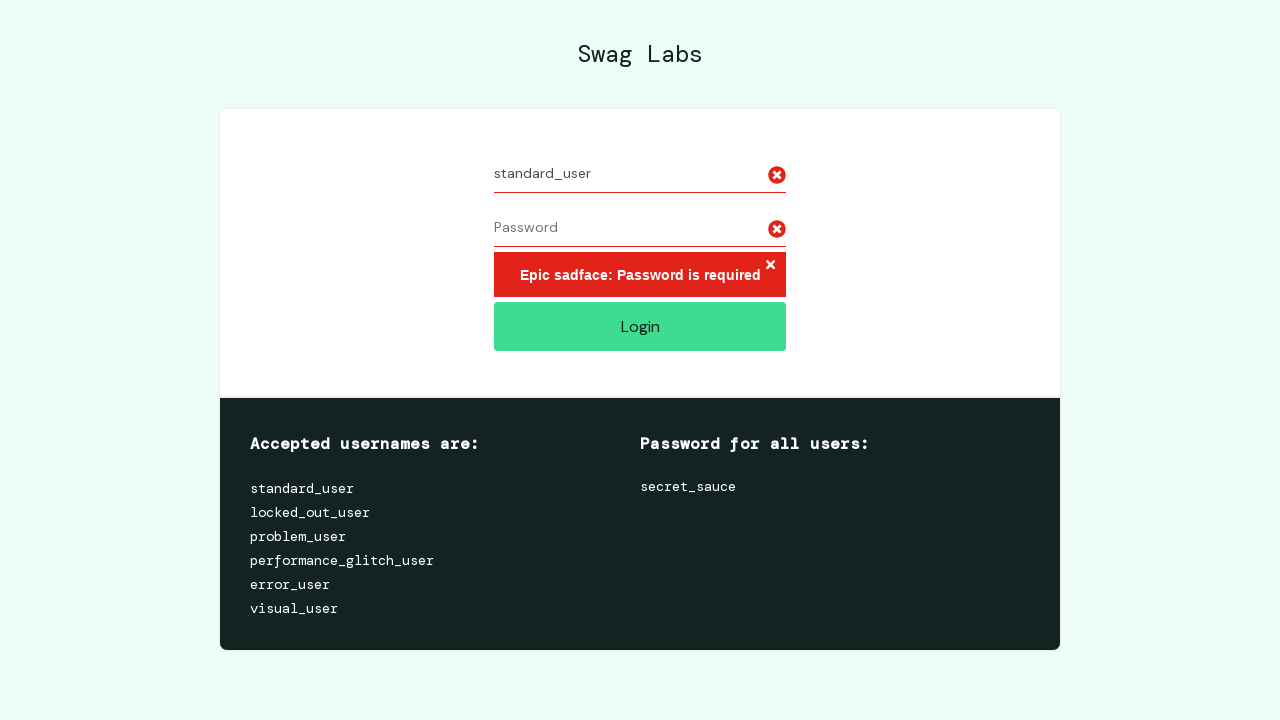